Tests dismissing a JavaScript confirm dialog by clicking a button that triggers a confirm alert, dismissing it, and verifying the cancel result message

Starting URL: https://automationfc.github.io/basic-form/index.html

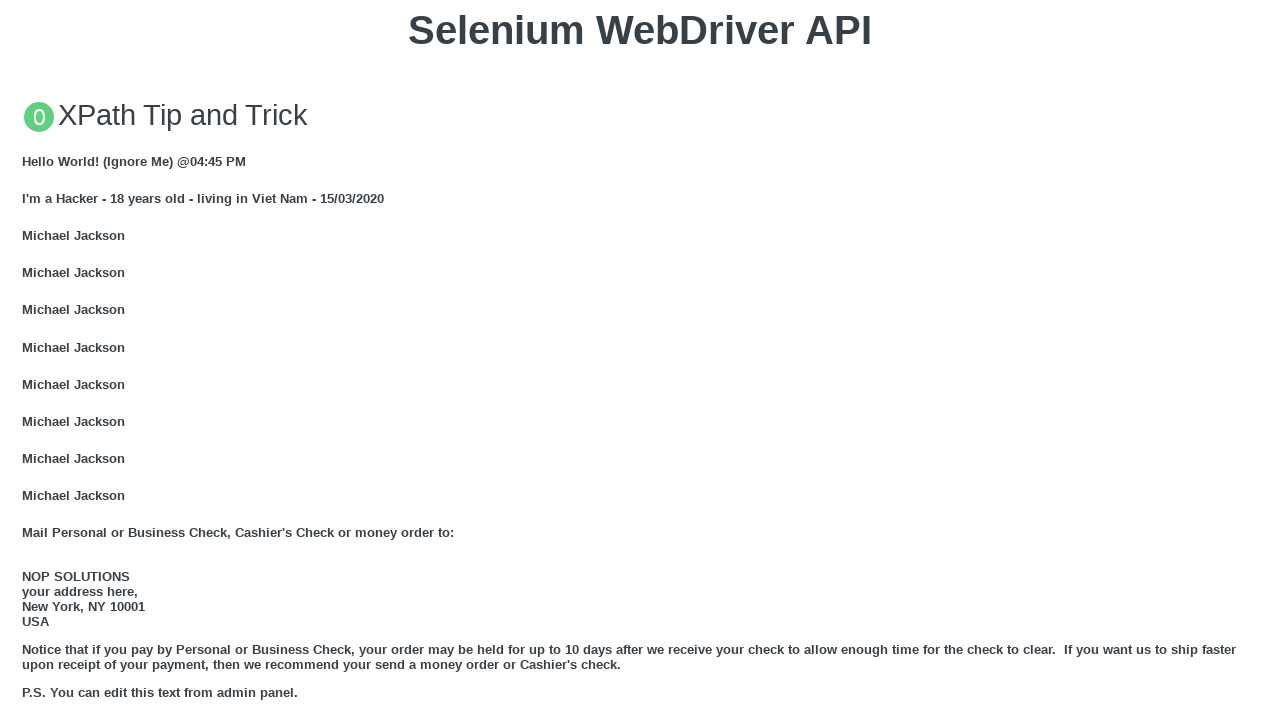

Set up dialog handler to dismiss confirm dialogs
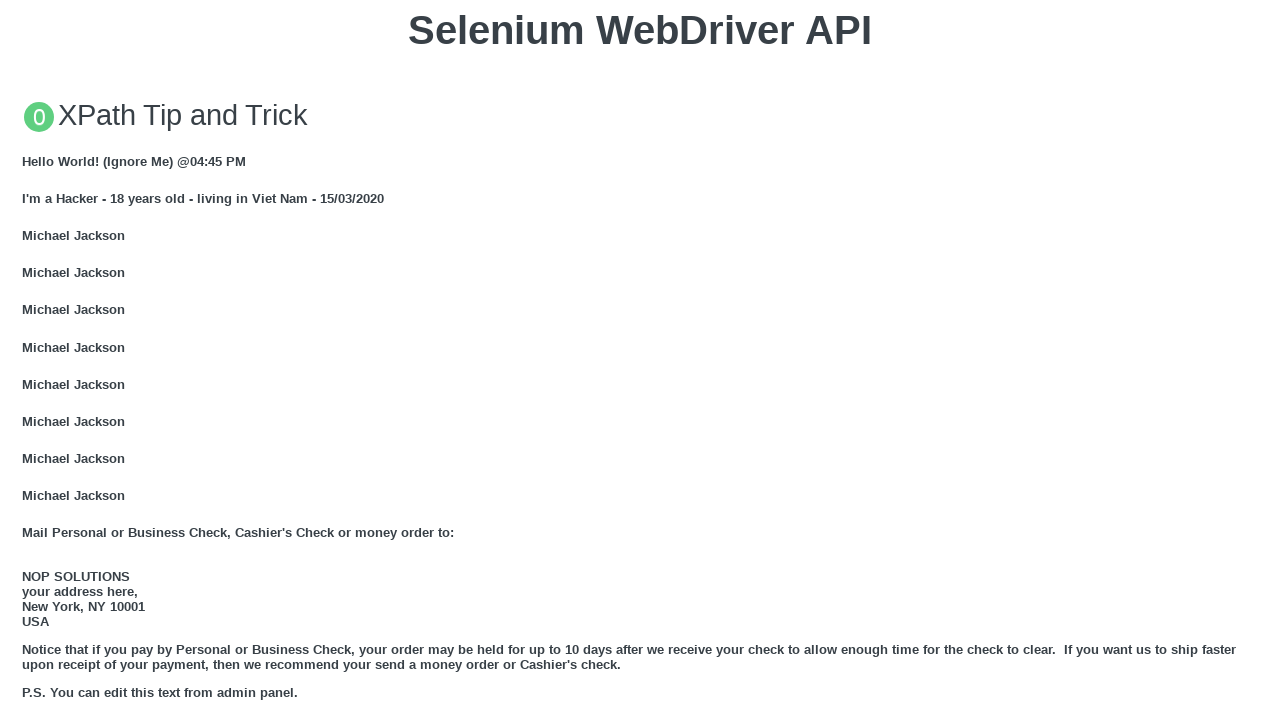

Clicked button to trigger JS Confirm dialog at (640, 360) on xpath=//button[text()='Click for JS Confirm']
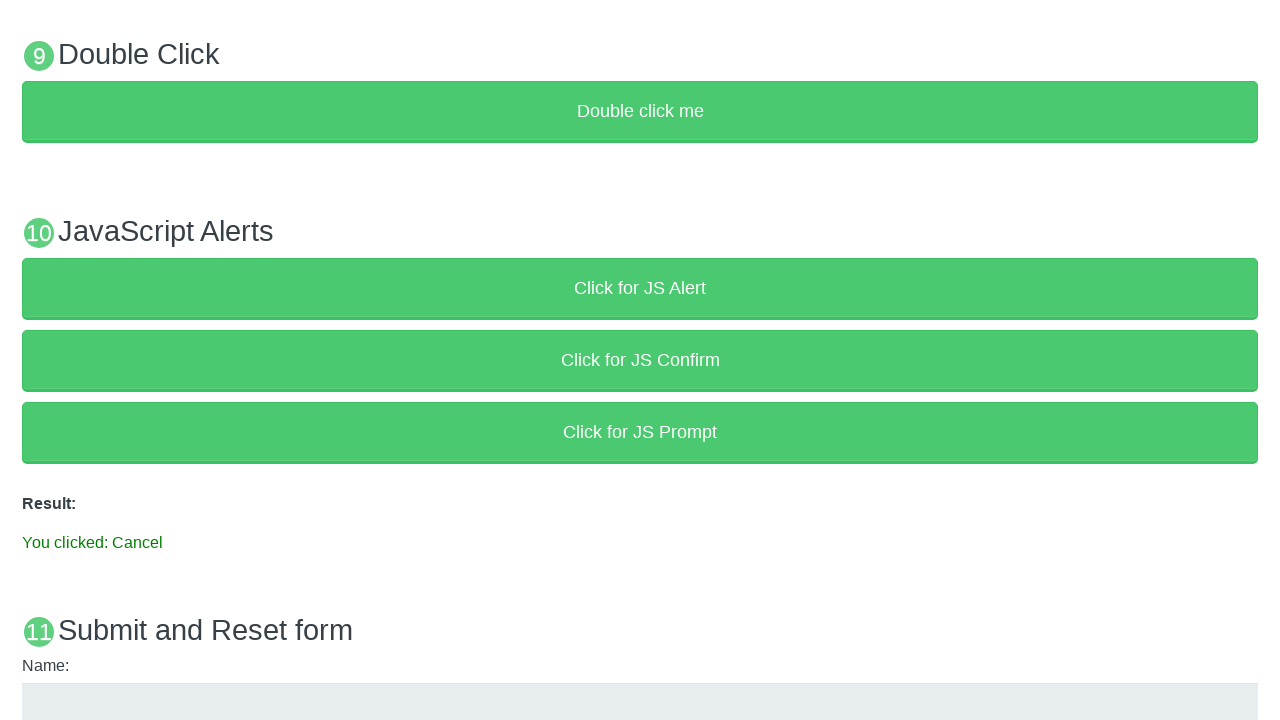

Result message element loaded
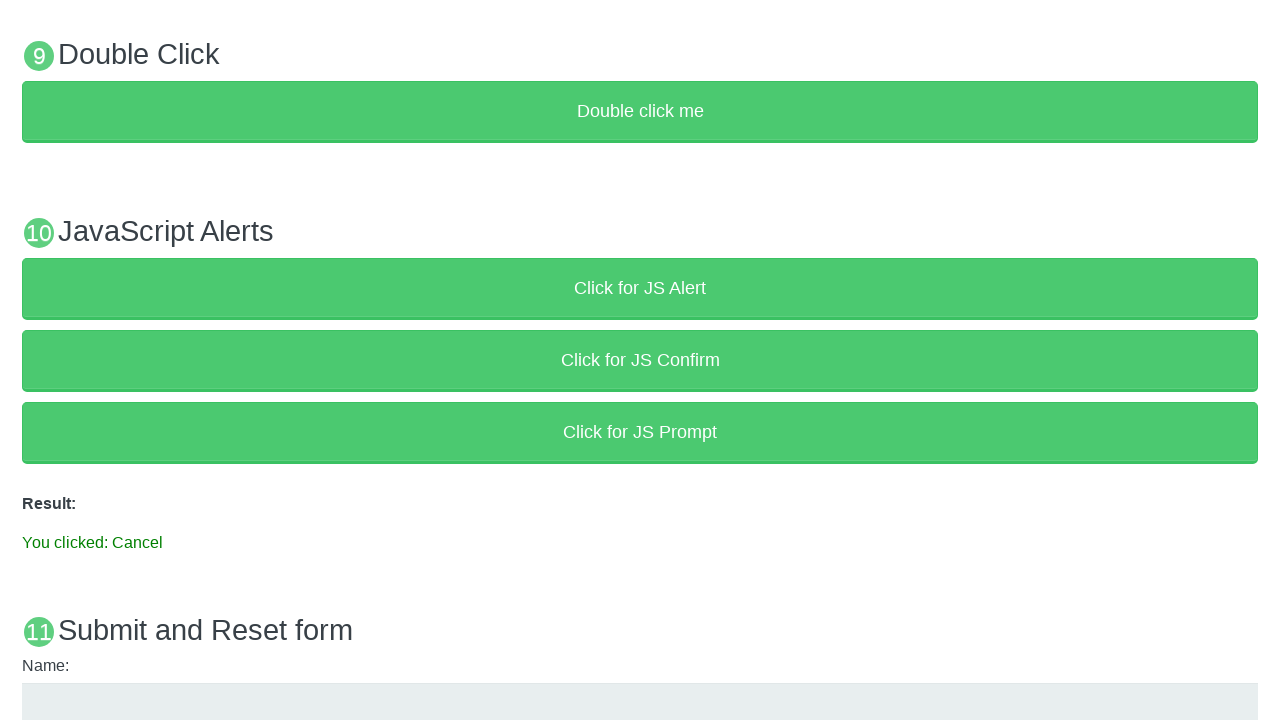

Verified result message shows 'You clicked: Cancel'
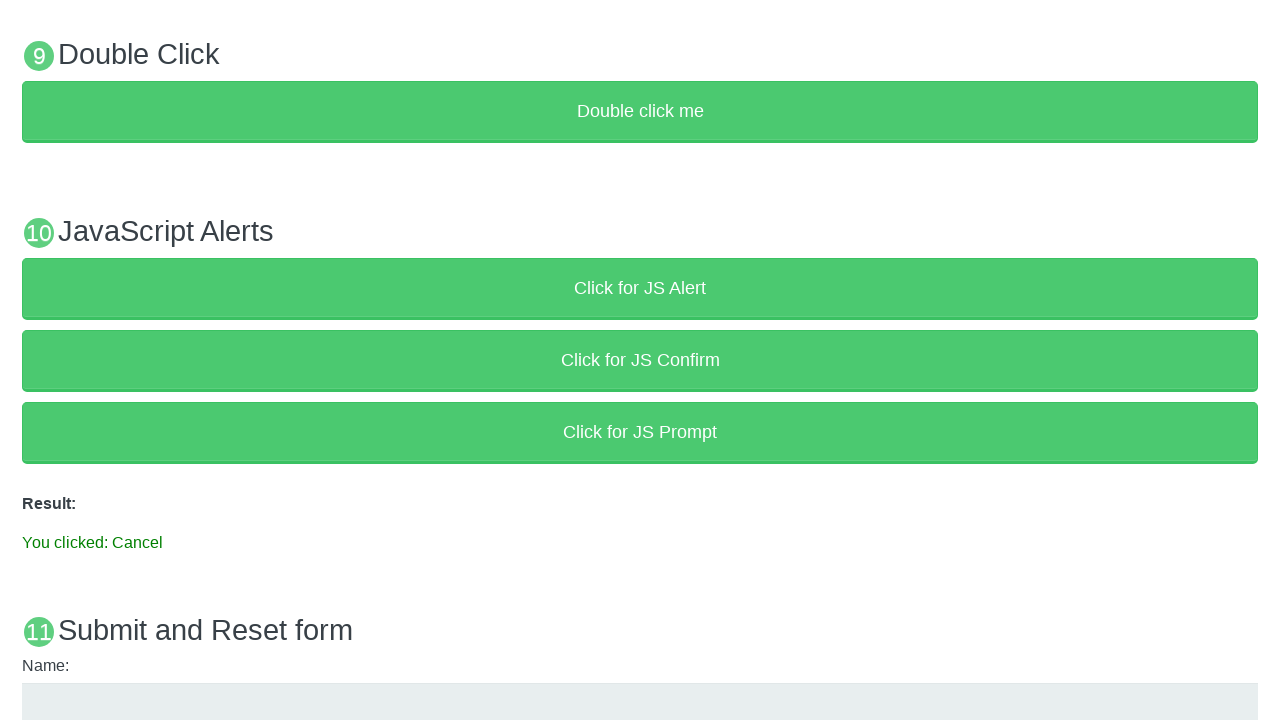

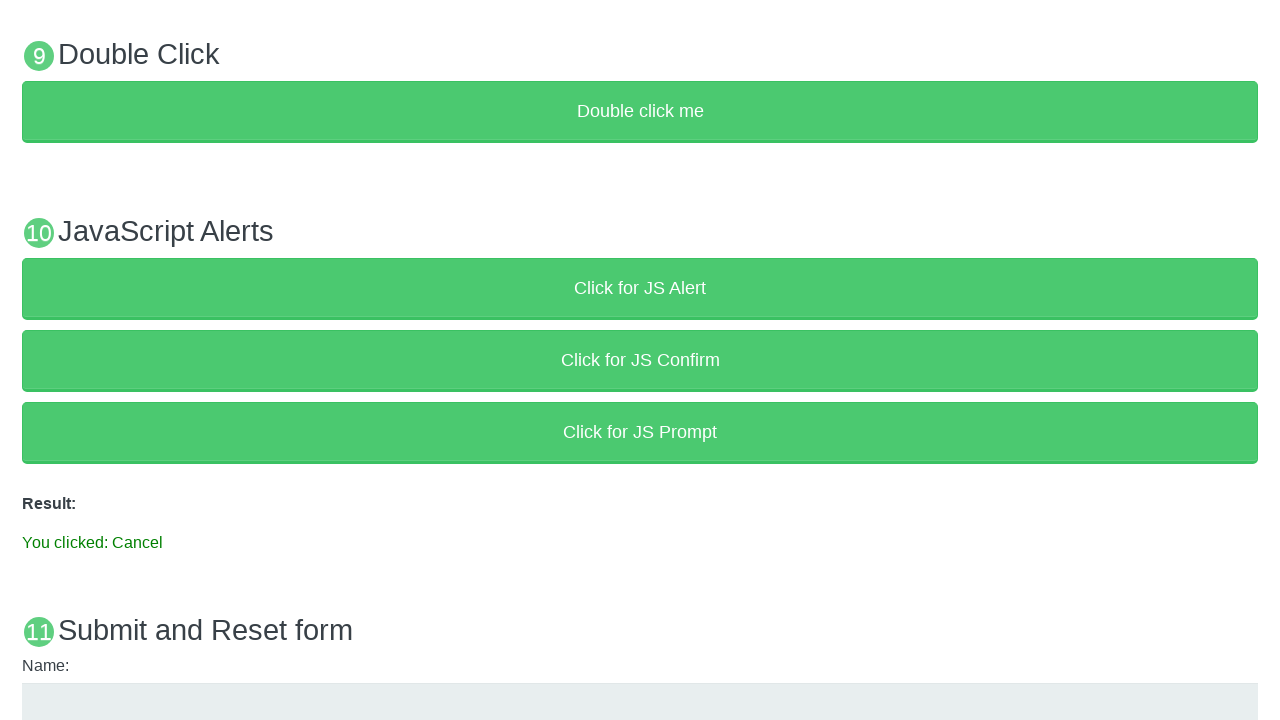